Tests handling of JavaScript prompt popup by clicking a button, entering text in the prompt, and accepting it

Starting URL: https://practice-automation.com/popups/

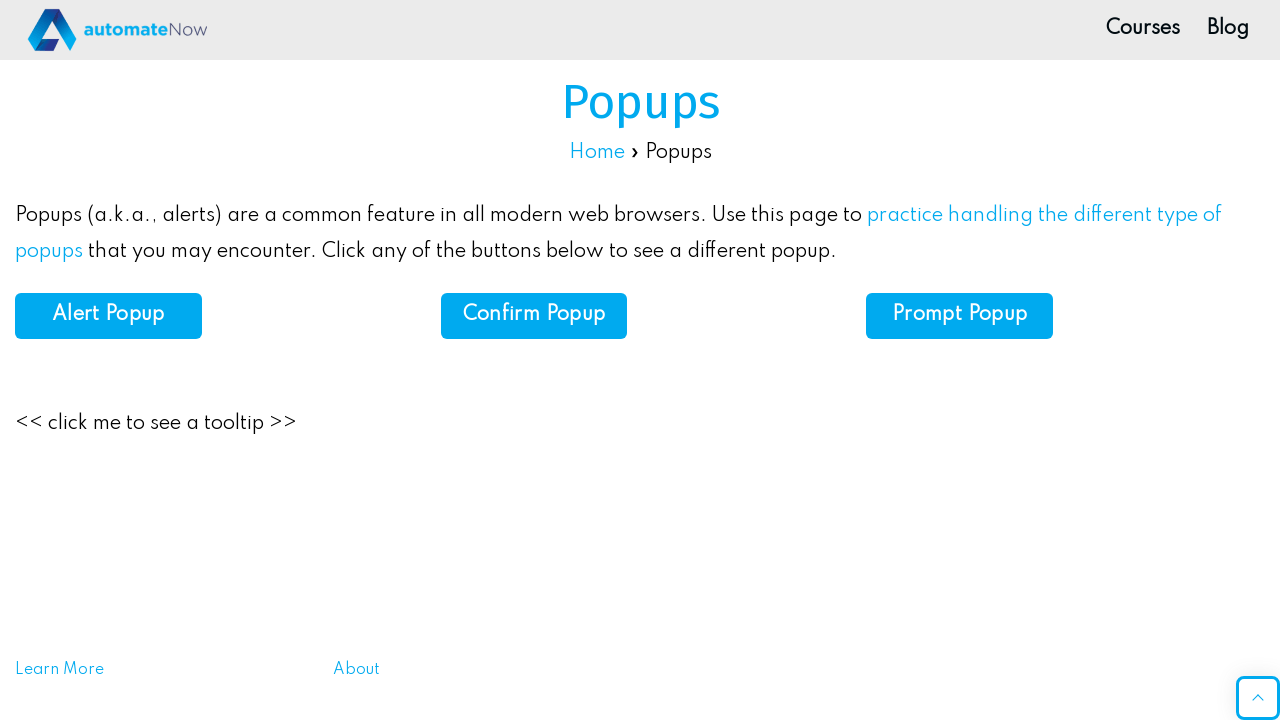

Set up dialog handler to accept prompts with text 'Admin'
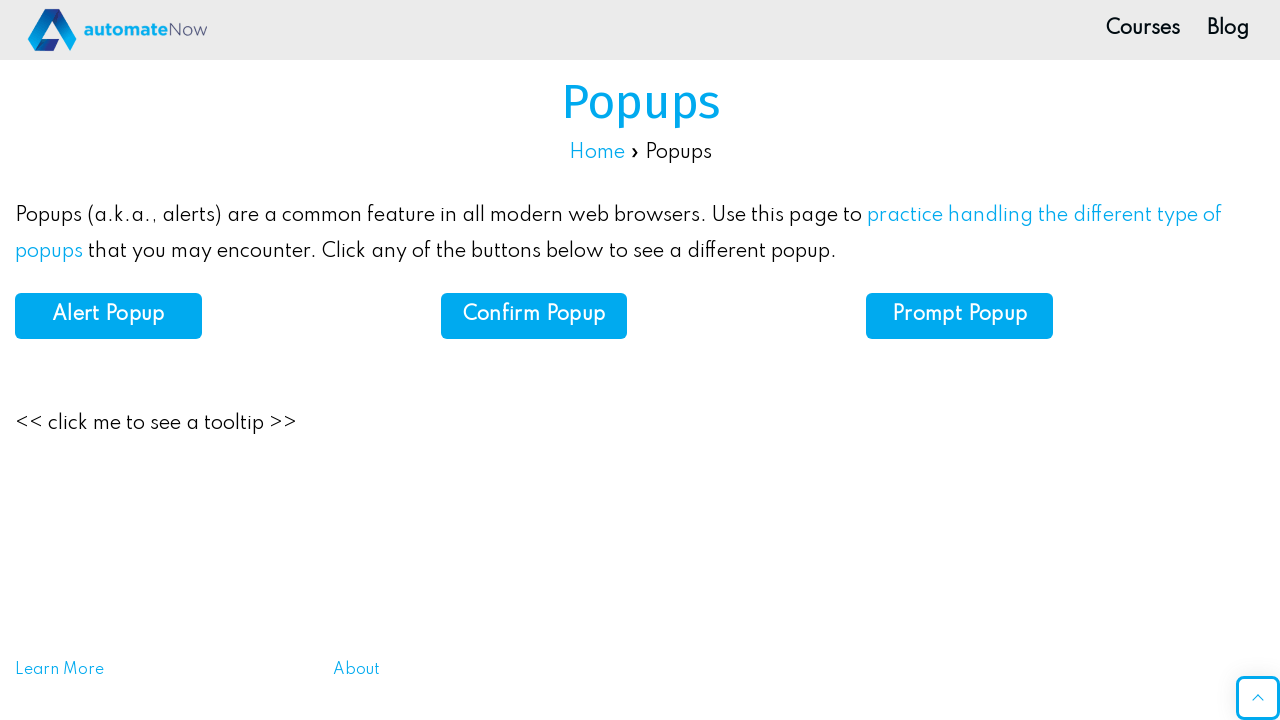

Clicked prompt button to trigger JavaScript prompt popup at (960, 316) on button#prompt
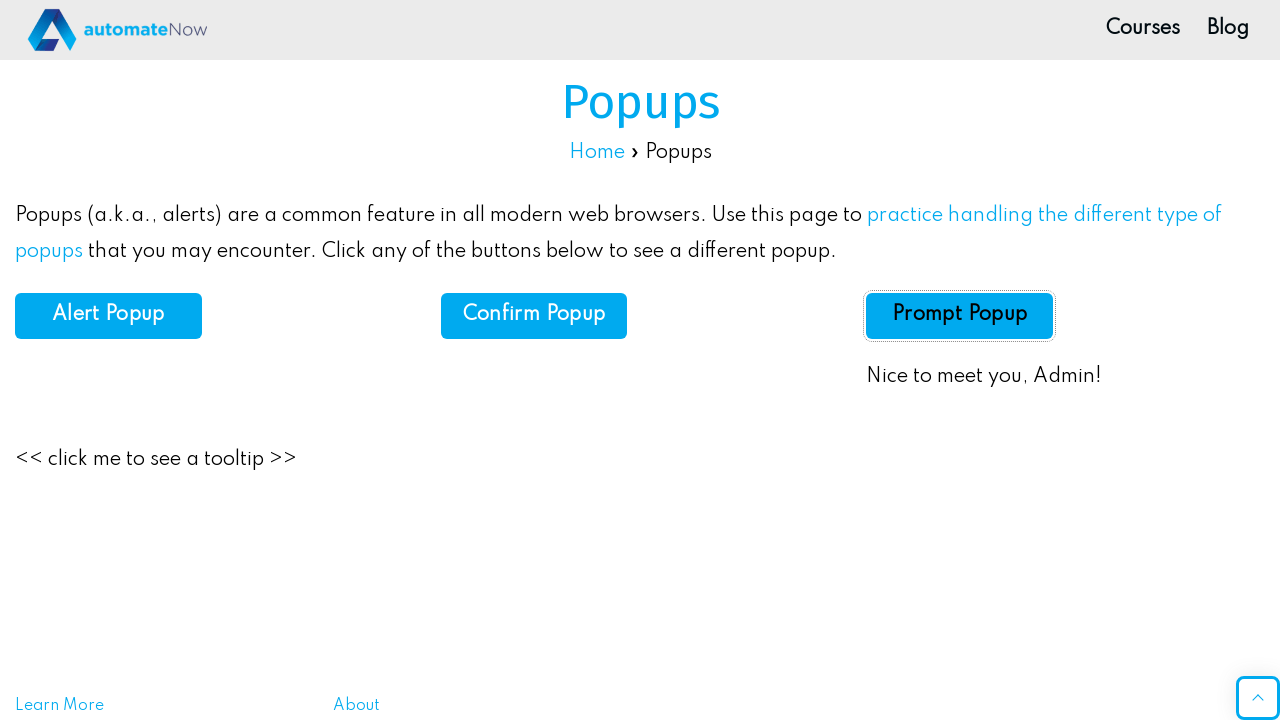

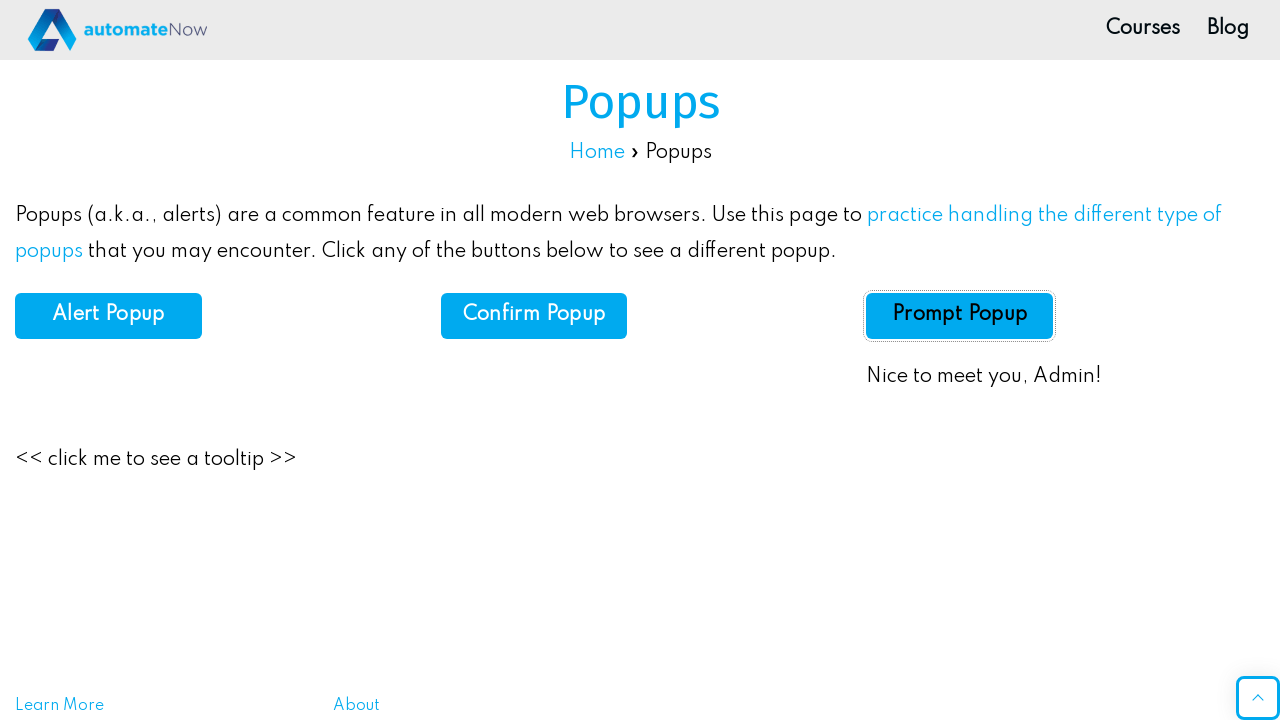